Tests horizontal scroll behavior on the Bienville Capital website by simulating mouse wheel scroll and verifying the page responds to scroll input

Starting URL: https://www.bienvillecapital.com

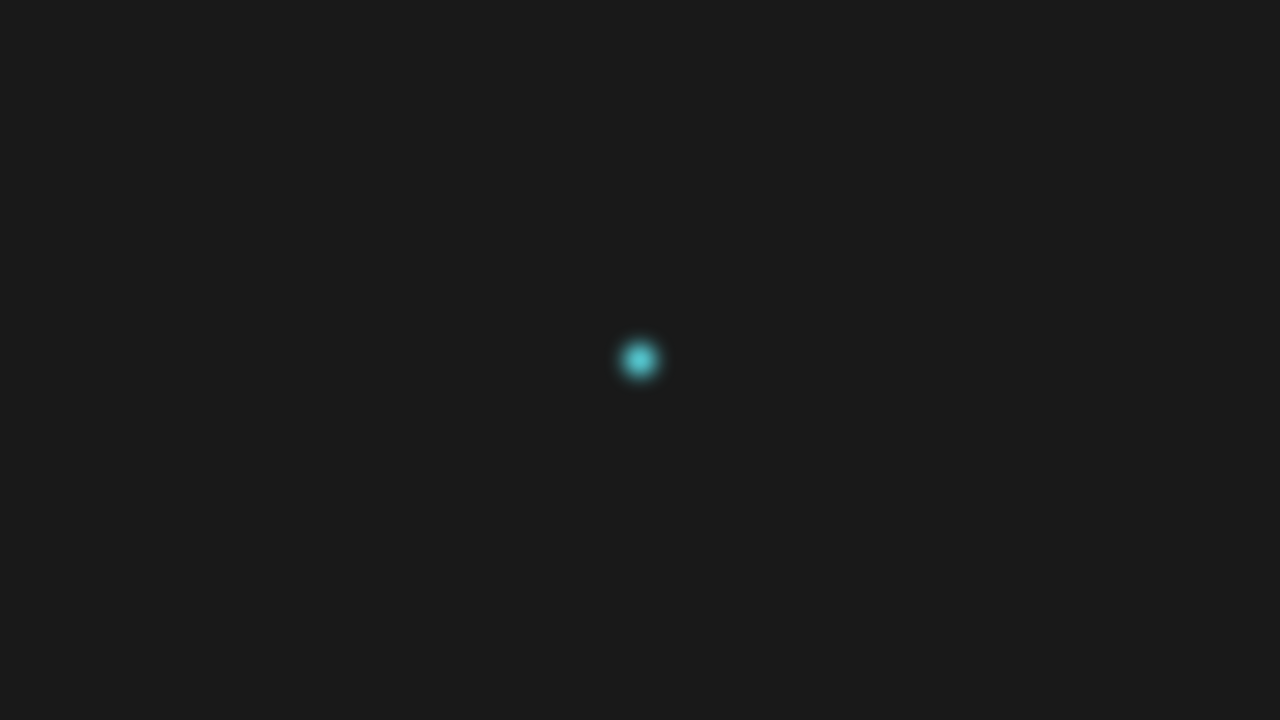

Waited for page to reach network idle state
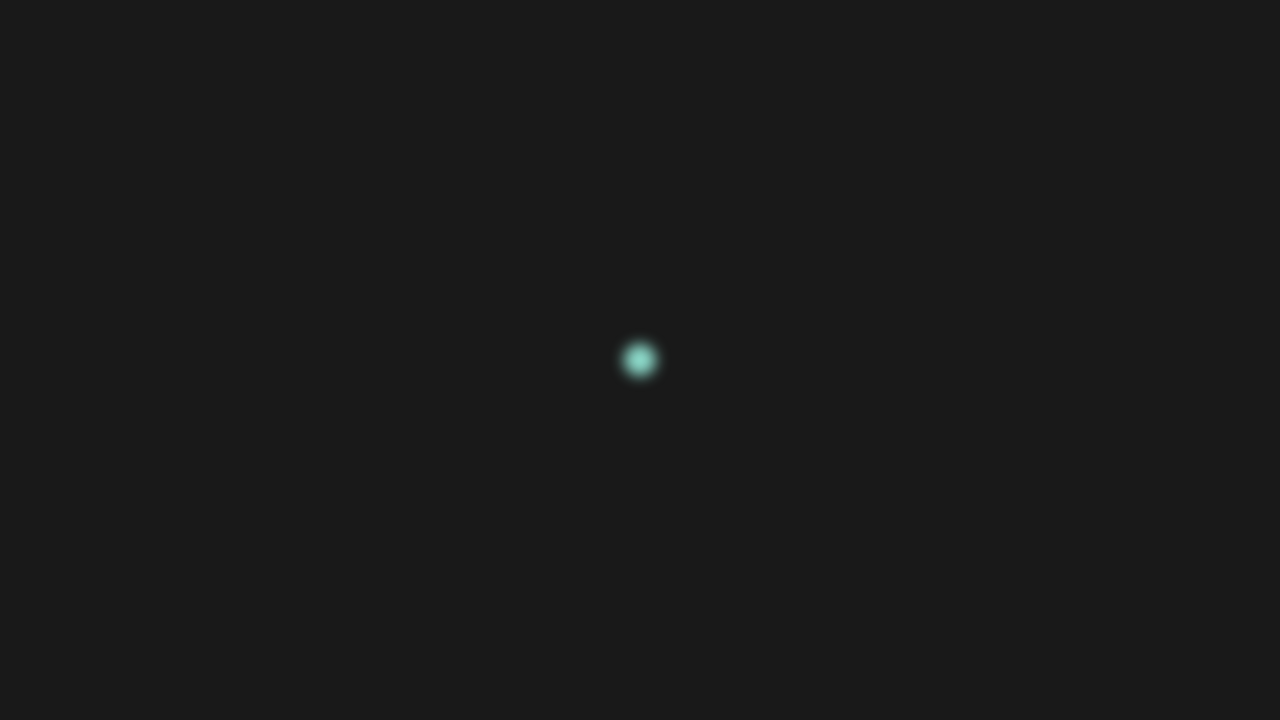

Waited 3 seconds for page to fully load
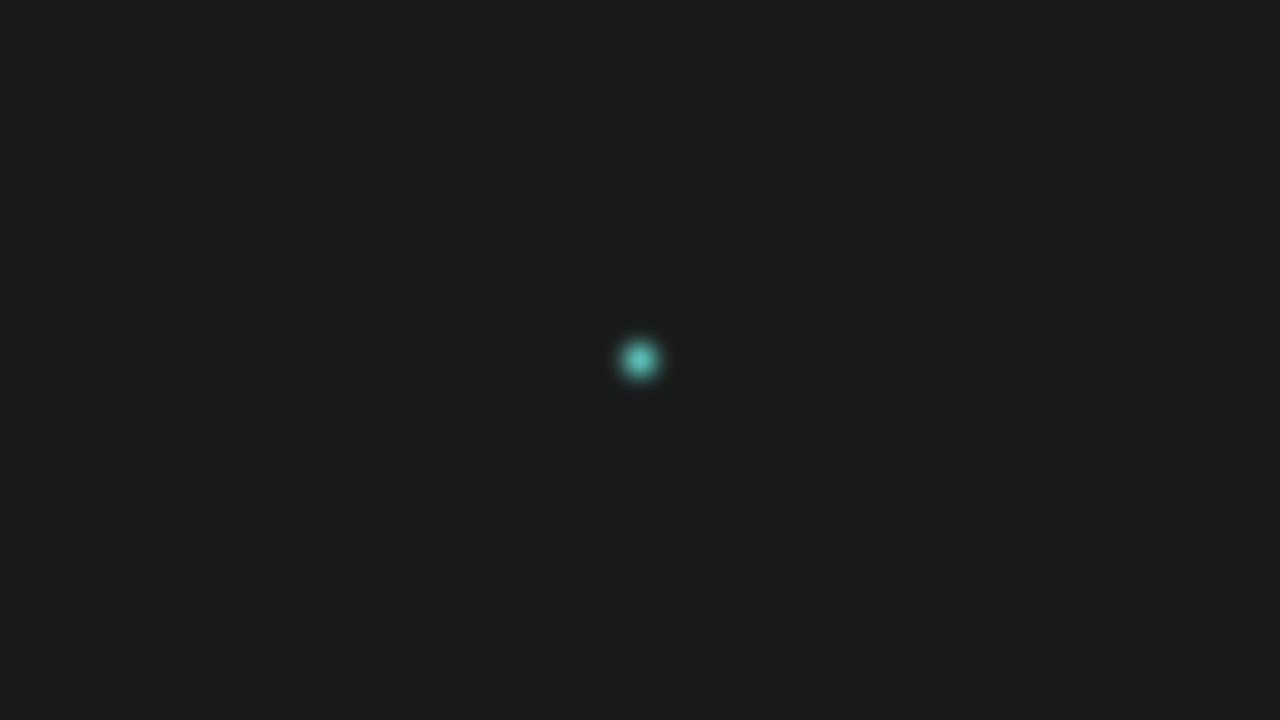

Moved mouse to center of viewport (720, 450) at (720, 450)
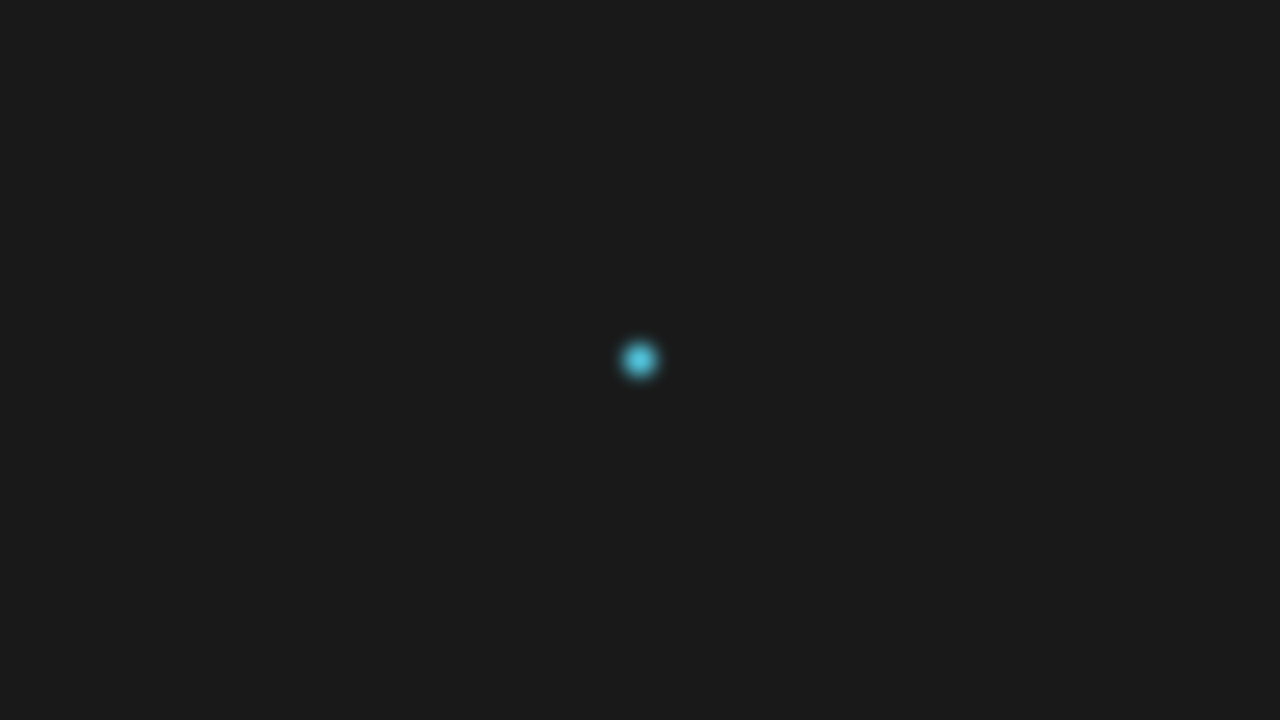

Simulated horizontal mouse wheel scroll with 500px offset
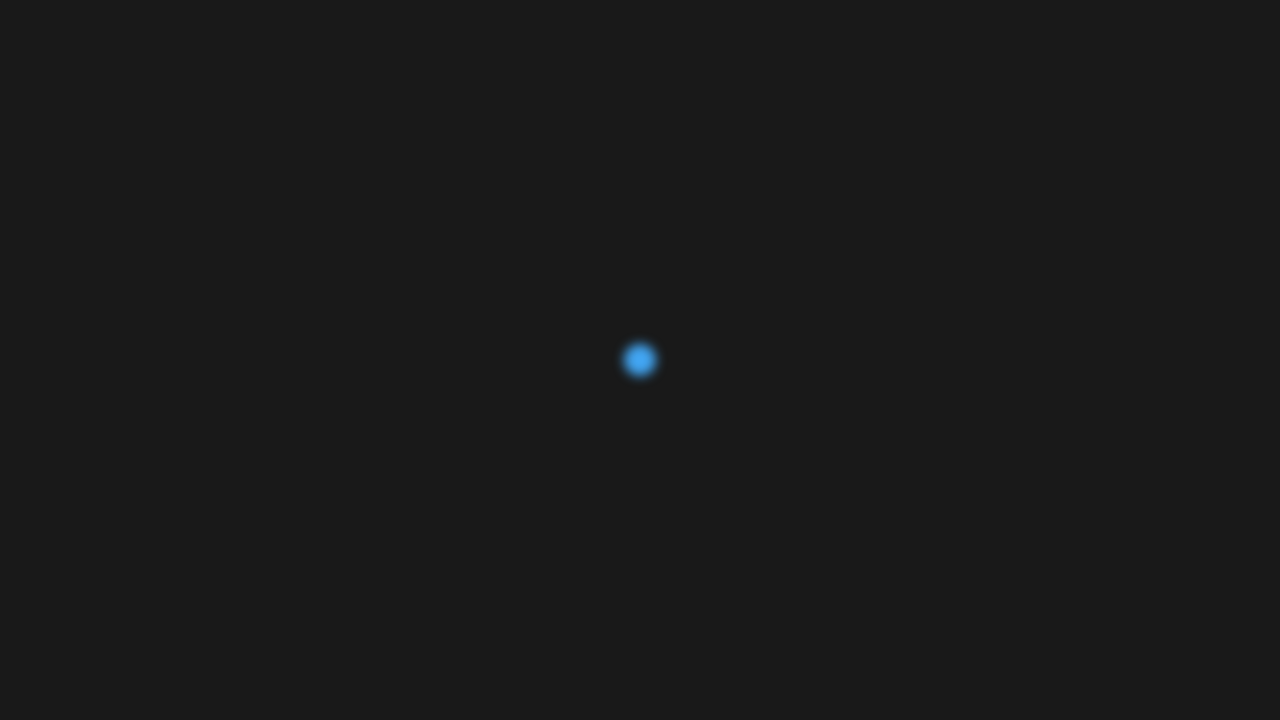

Waited 1.5 seconds for scroll animation to complete
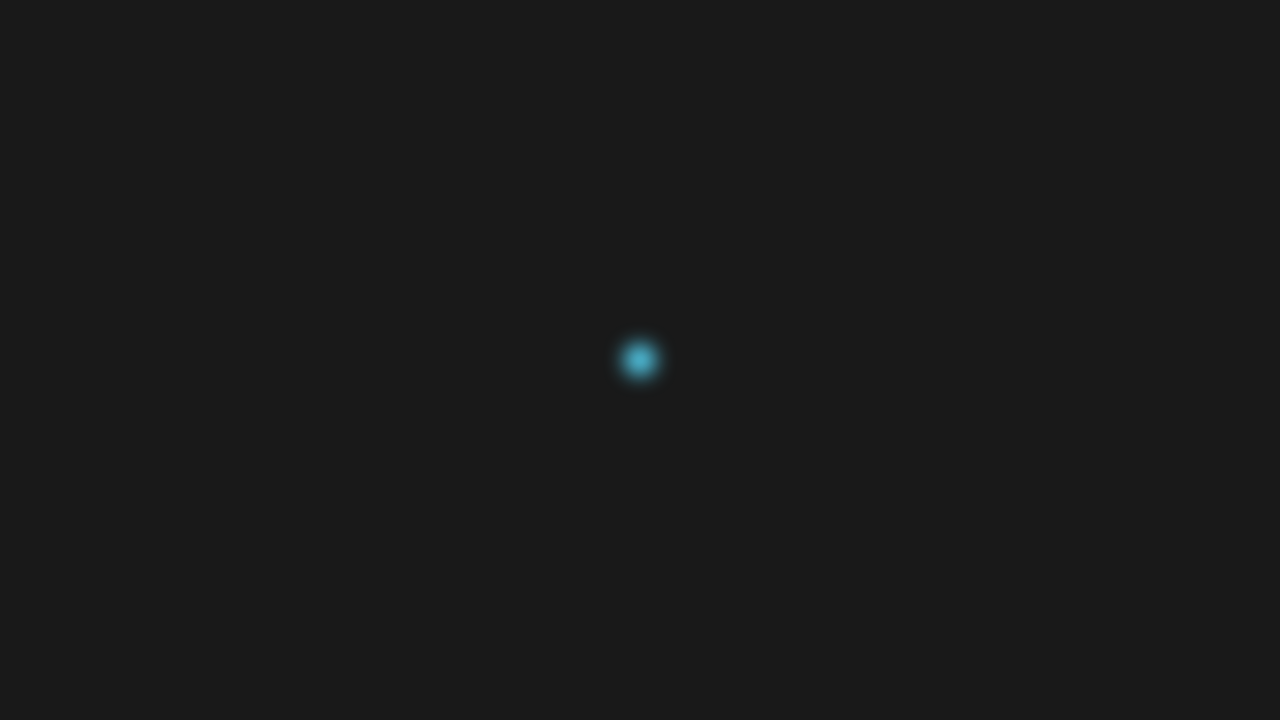

Verified page scroll position: 0px horizontal
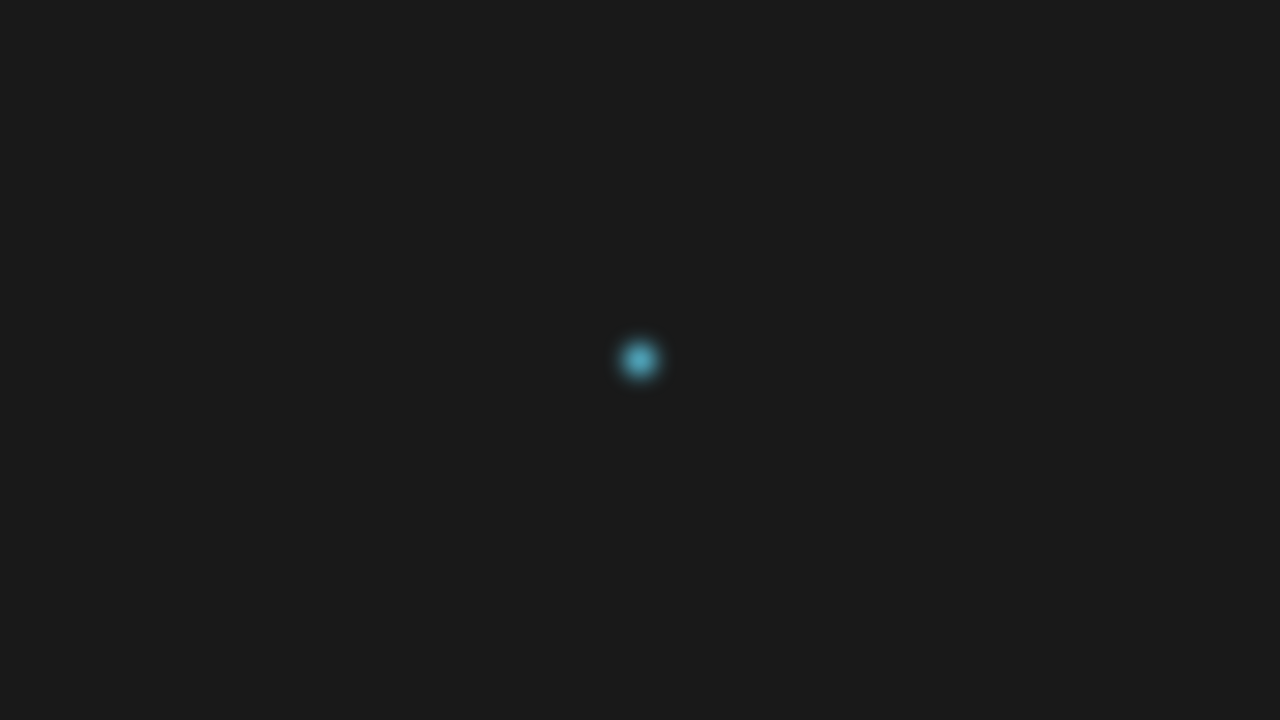

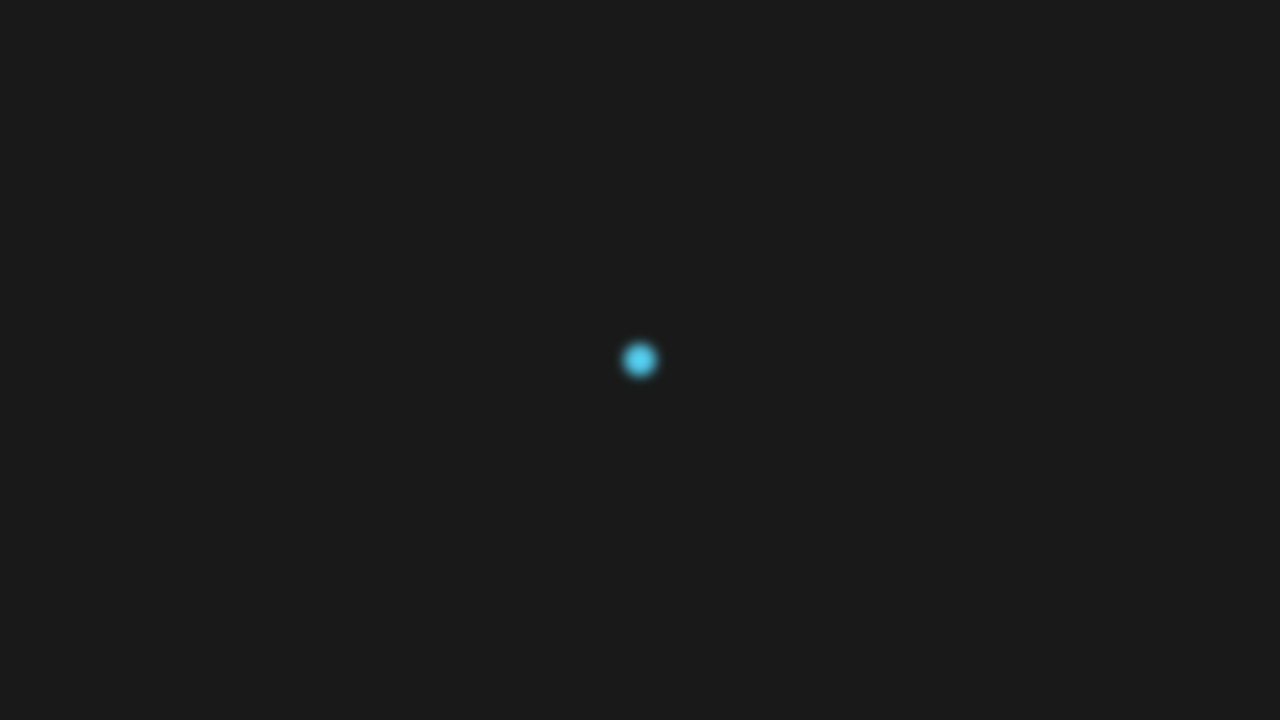